Tests navigation to example.com, clicks on a link, and verifies that the resulting page contains expected RFC 2606 reference text

Starting URL: https://example.com/

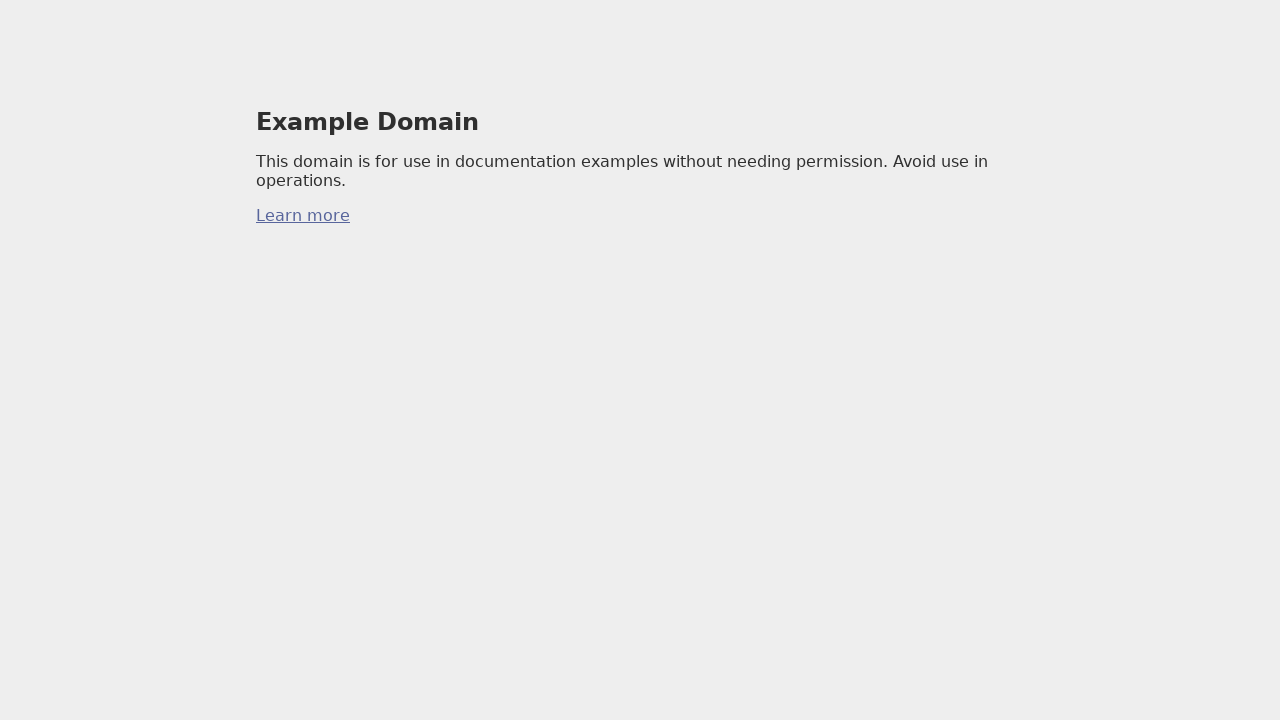

Verified page title contains 'Example Domain'
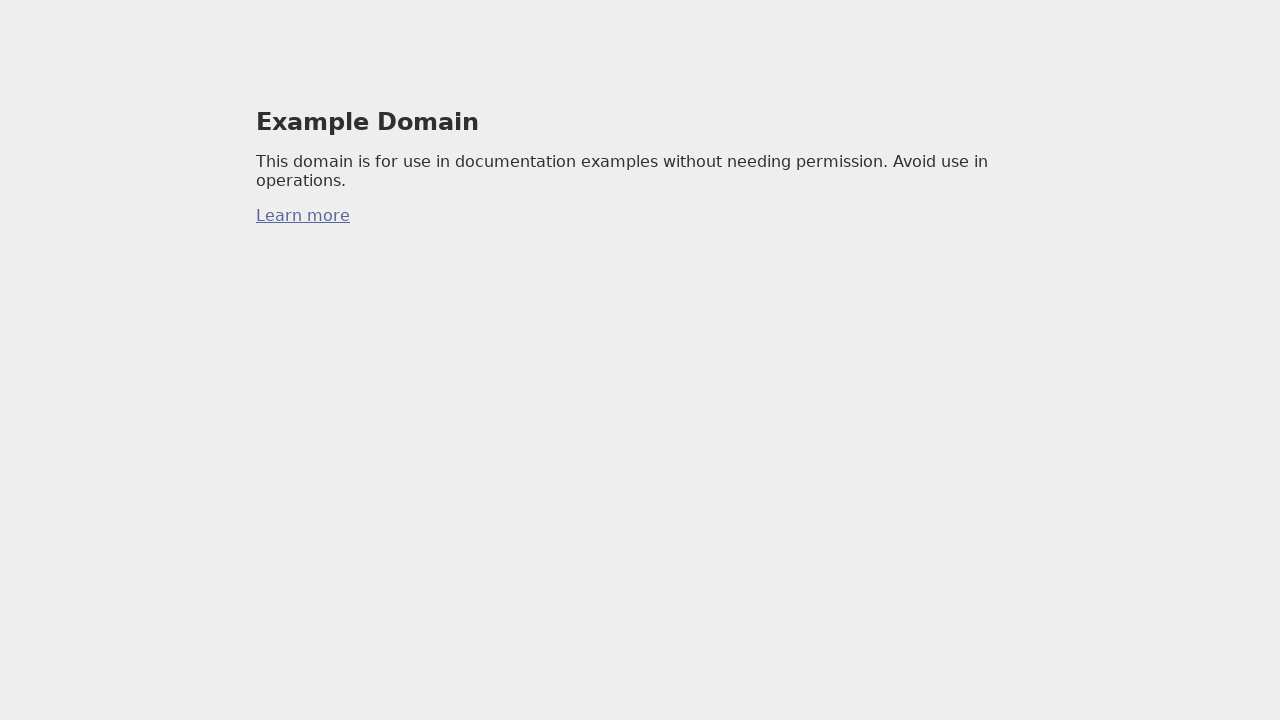

Clicked link on example.com at (303, 216) on a
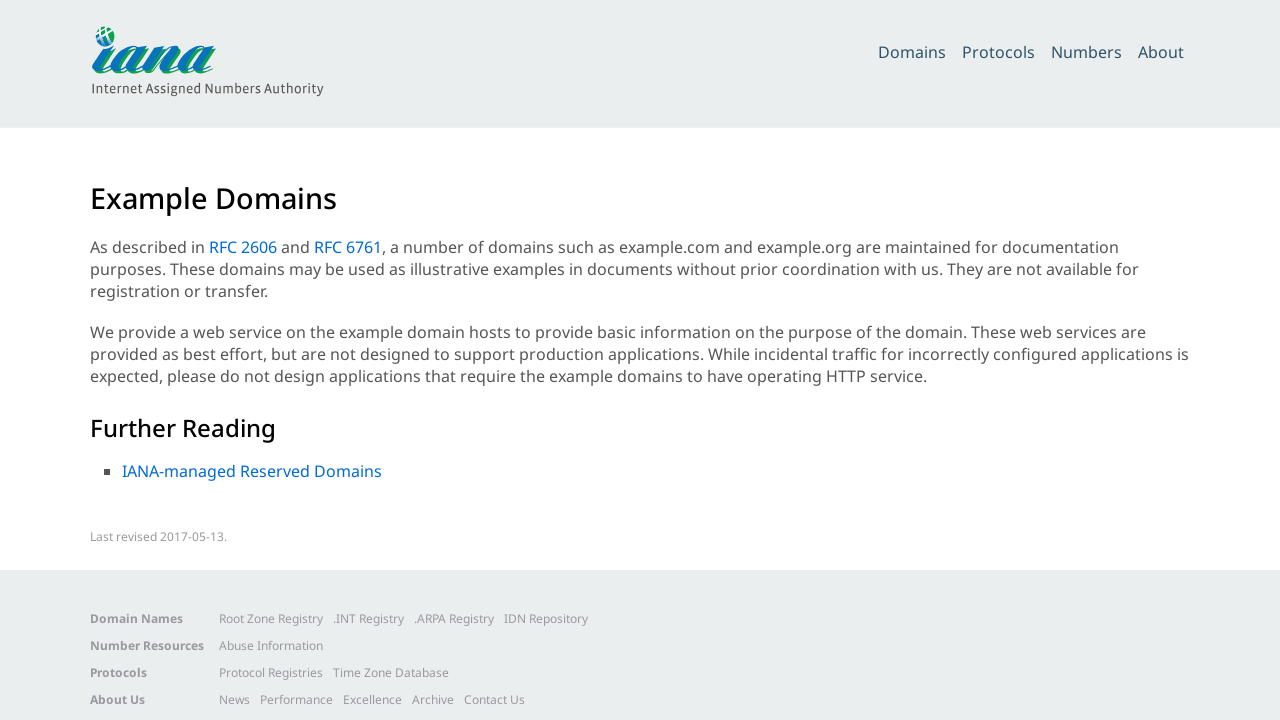

Waited for page to load (domcontentloaded)
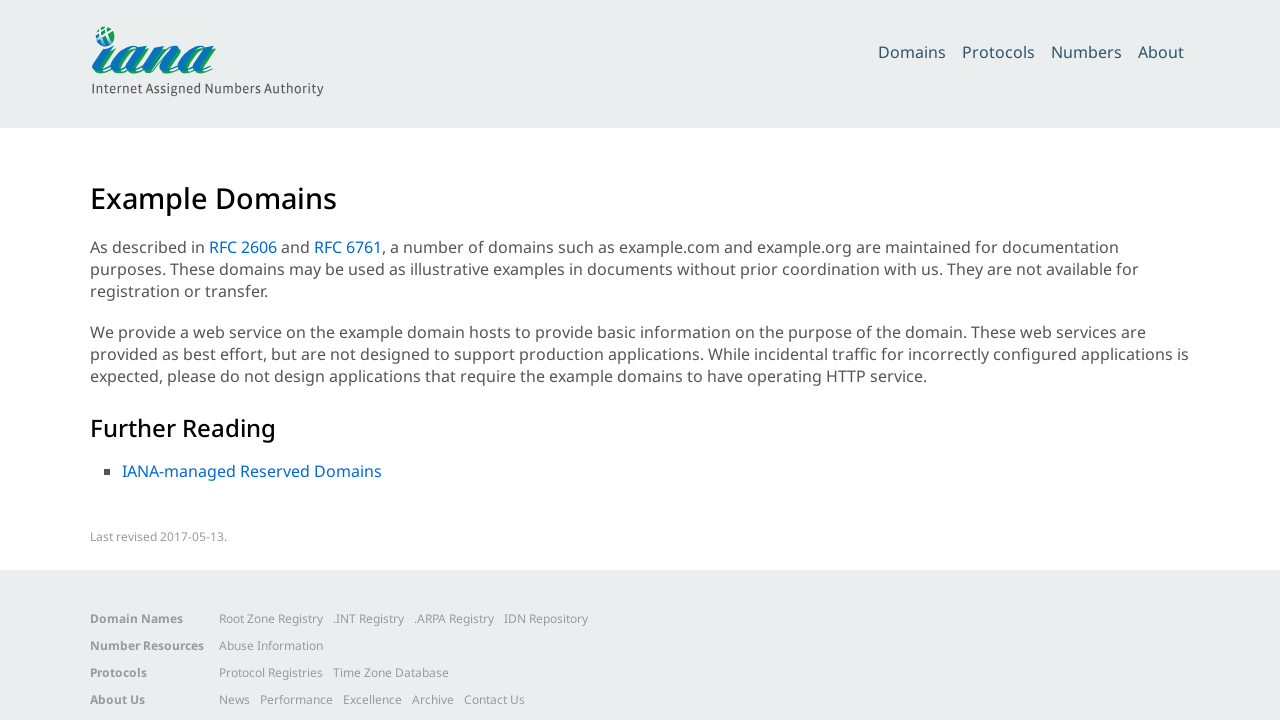

Retrieved body text content
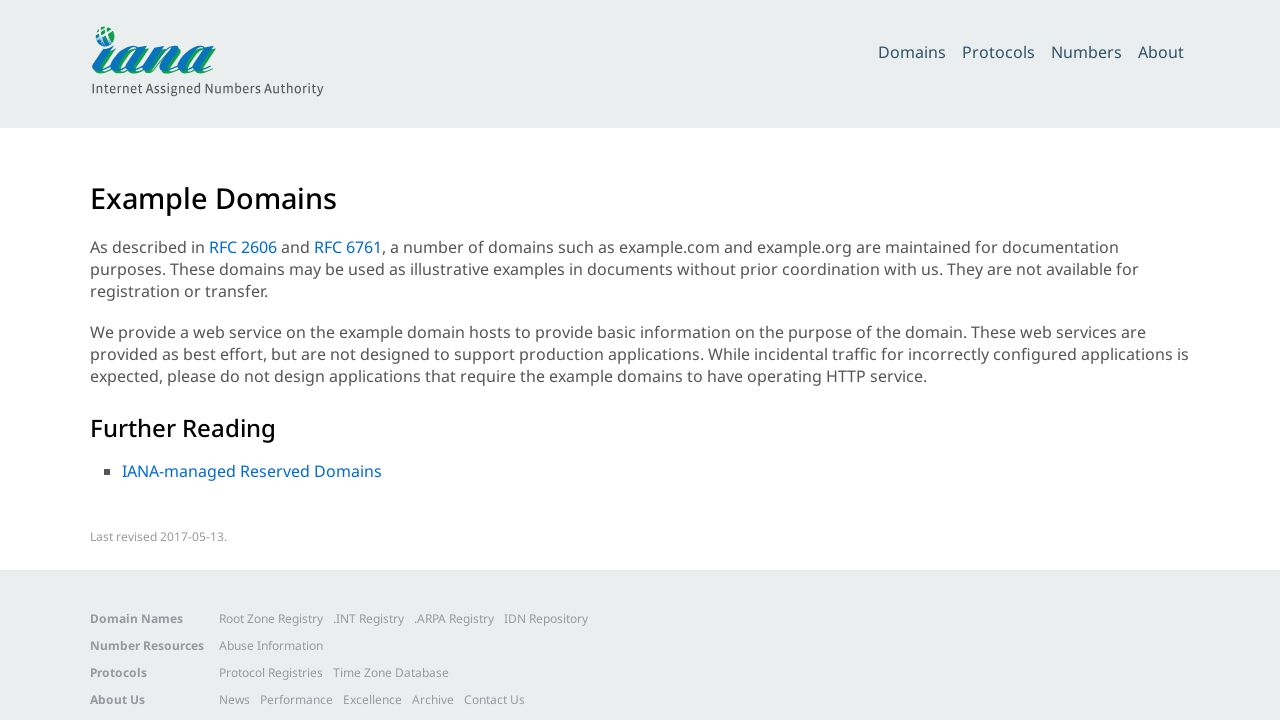

Verified body text contains RFC 2606 reference
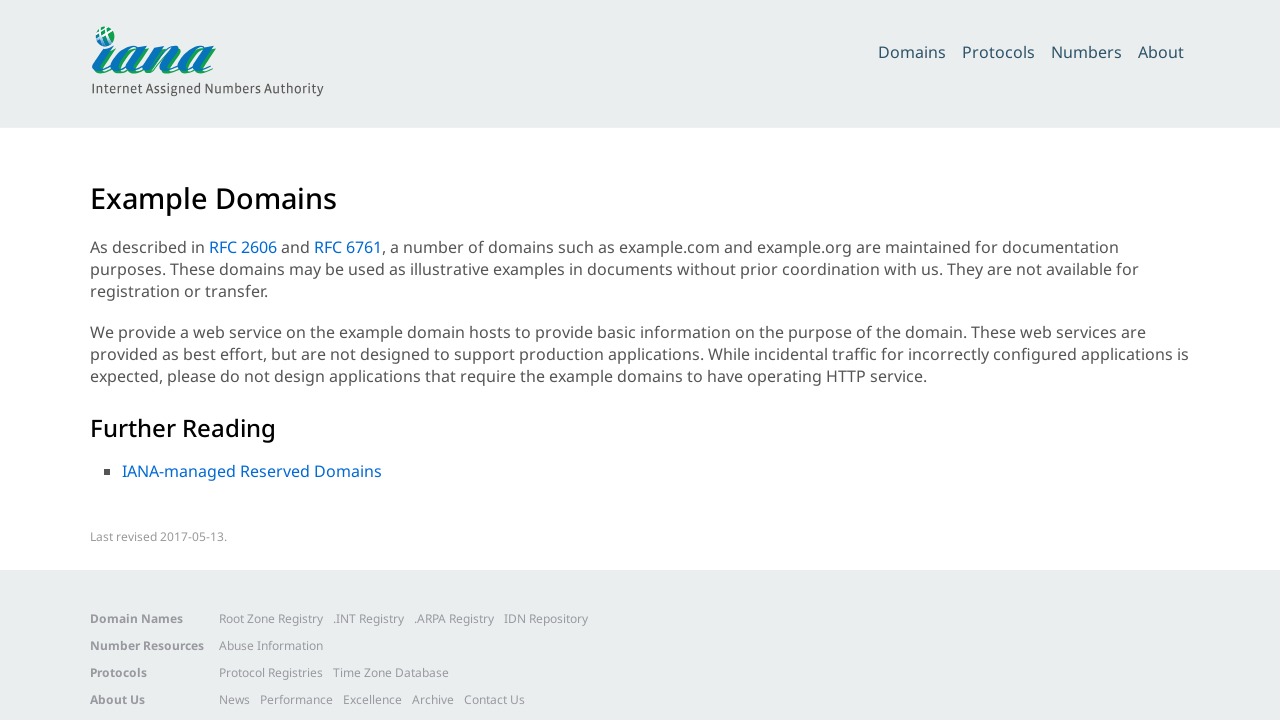

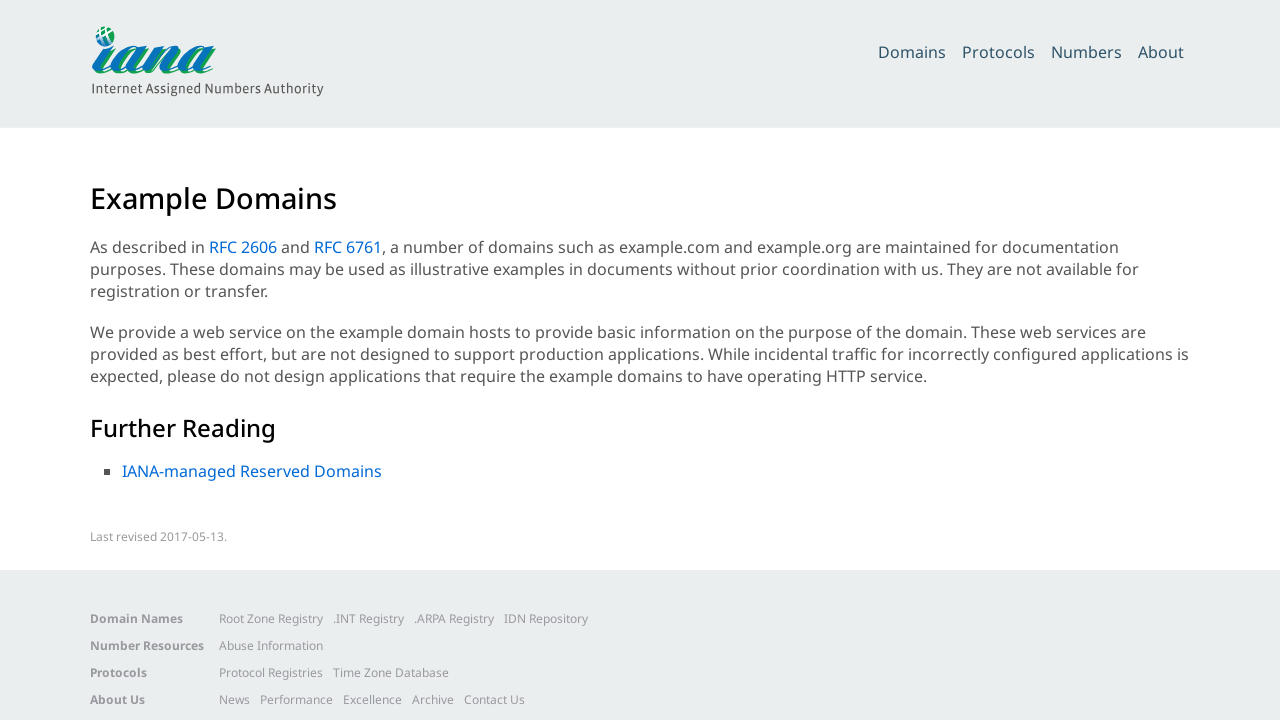